Tests JavaScript prompt alert functionality by clicking a button to trigger a prompt, entering text into the prompt, accepting it, and verifying the result is displayed on the page.

Starting URL: https://demoqa.com/alerts

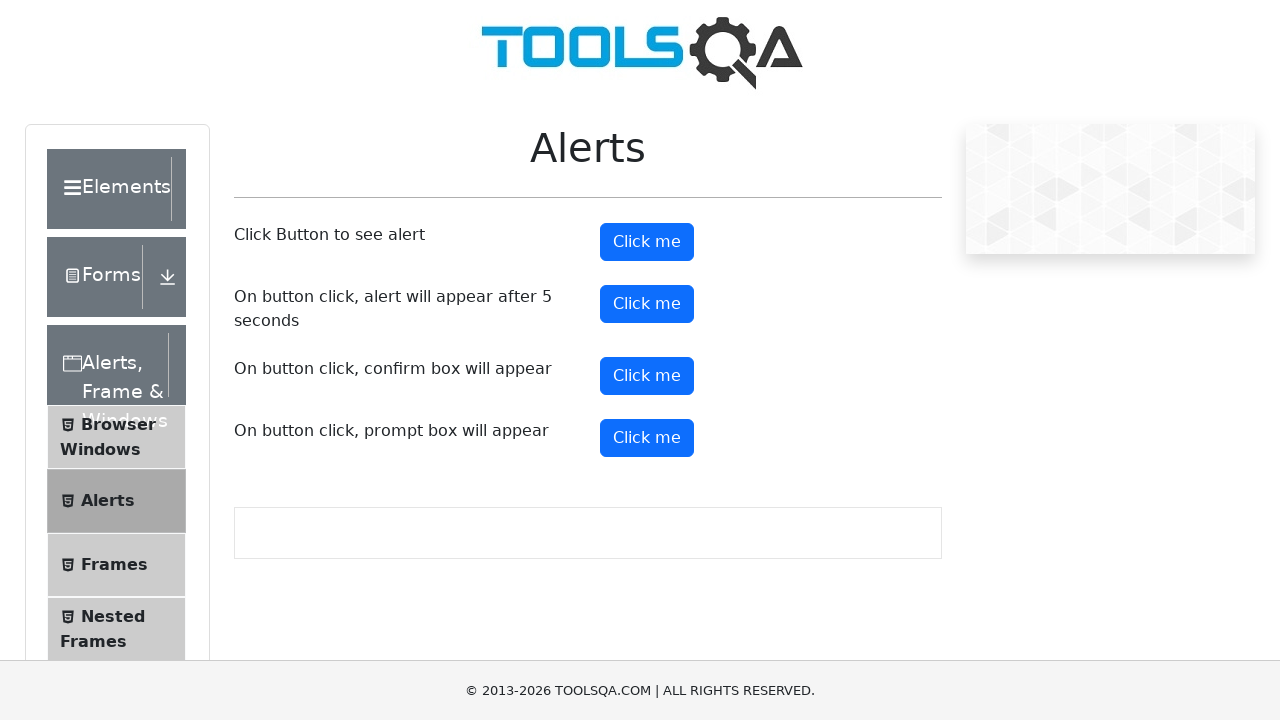

Clicked prompt button to trigger JavaScript prompt alert at (647, 438) on button#promtButton
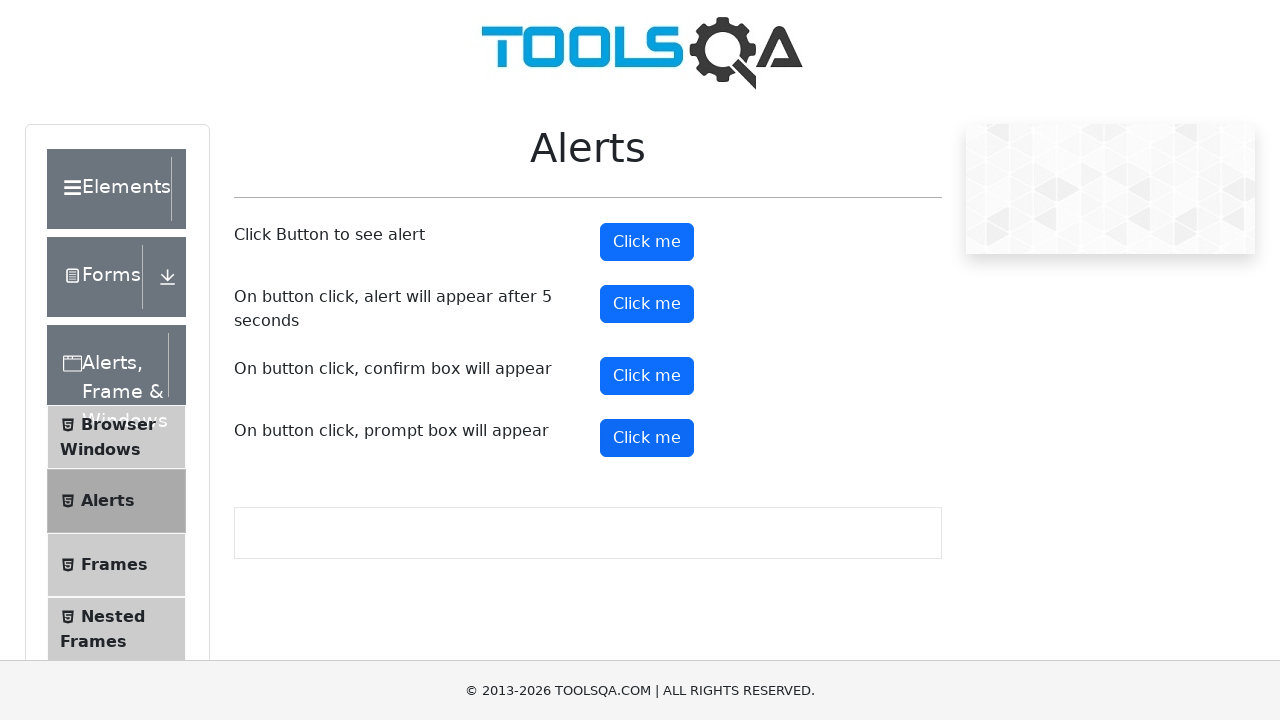

Registered dialog handler to accept prompt with text 'TestUser247'
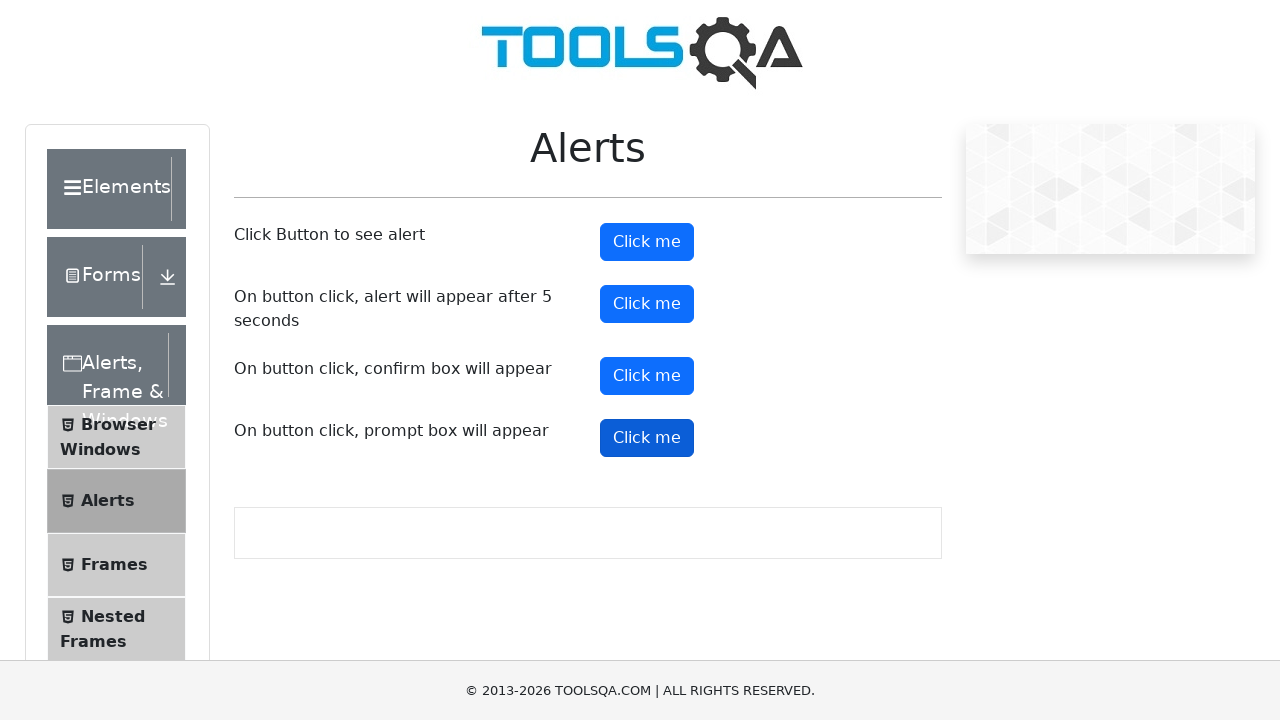

Registered one-time dialog handler for prompt acceptance
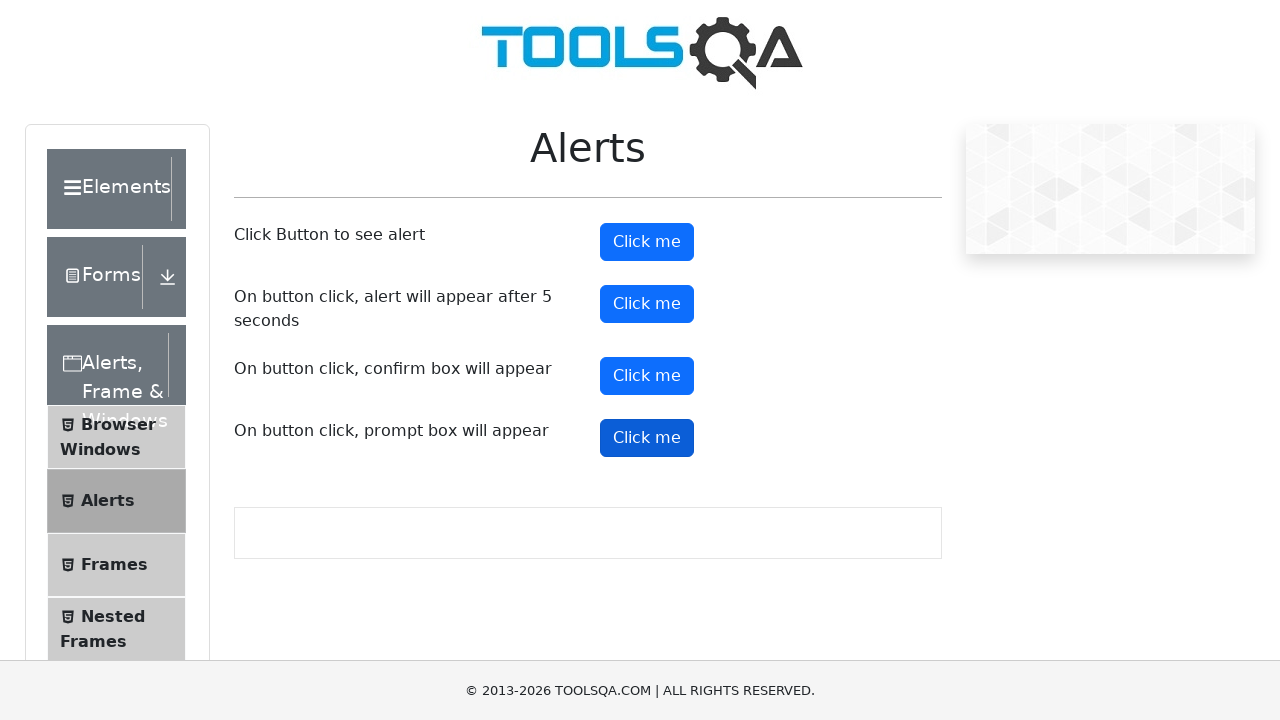

Clicked prompt button to trigger dialog and accept with 'TestUser247' at (647, 438) on button#promtButton
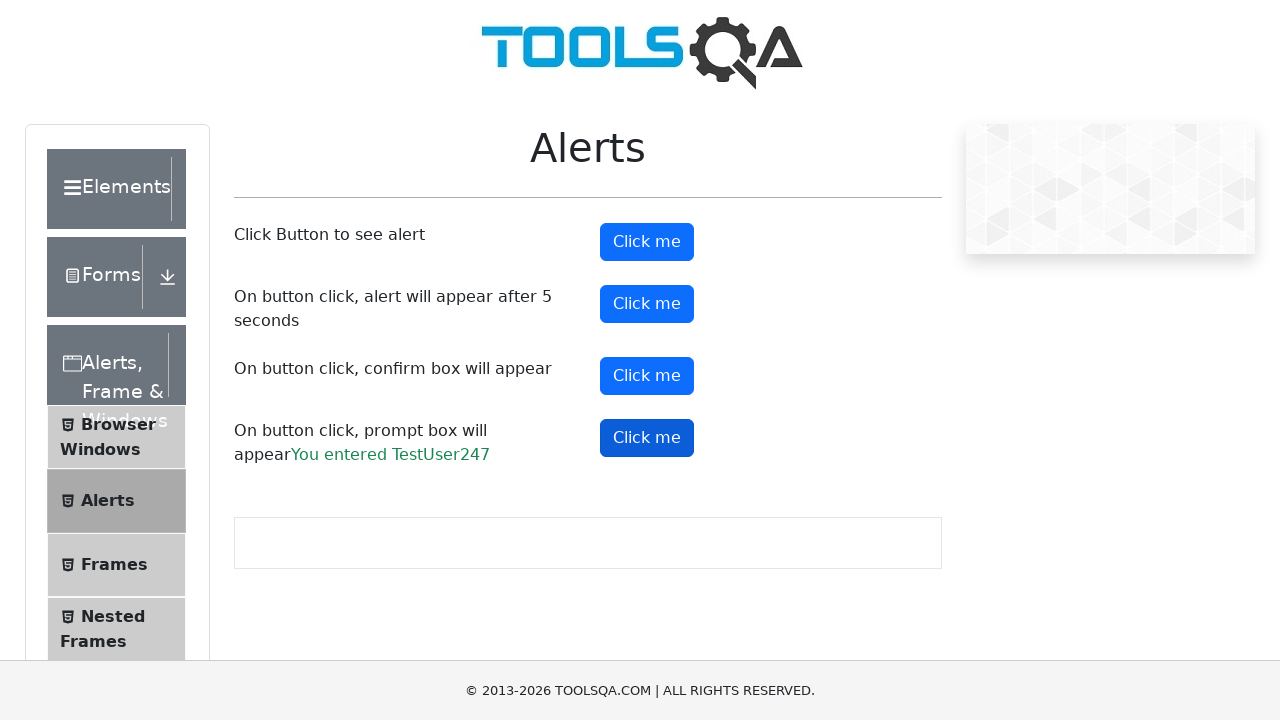

Prompt result element loaded and displayed on page
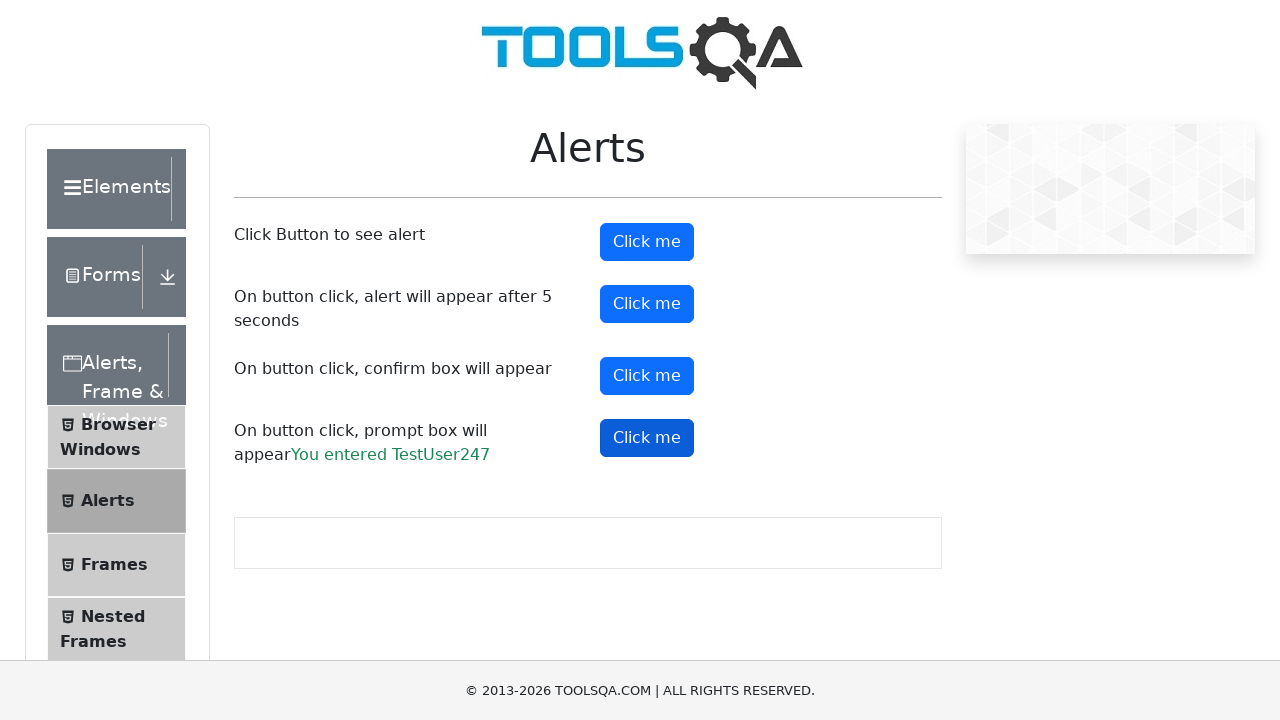

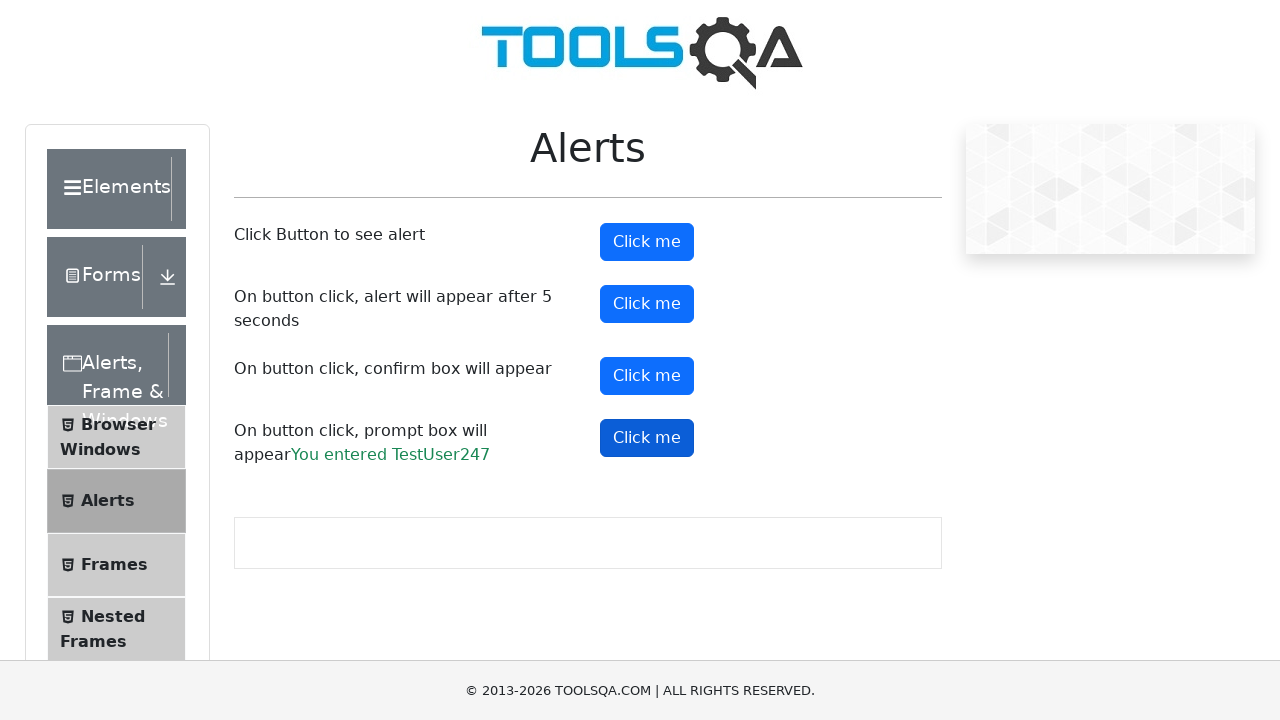